Tests dynamic controls functionality by verifying a text input field's enabled state, clicking a toggle button to enable/disable it, and verifying the state change.

Starting URL: https://v1.training-support.net/selenium/dynamic-controls

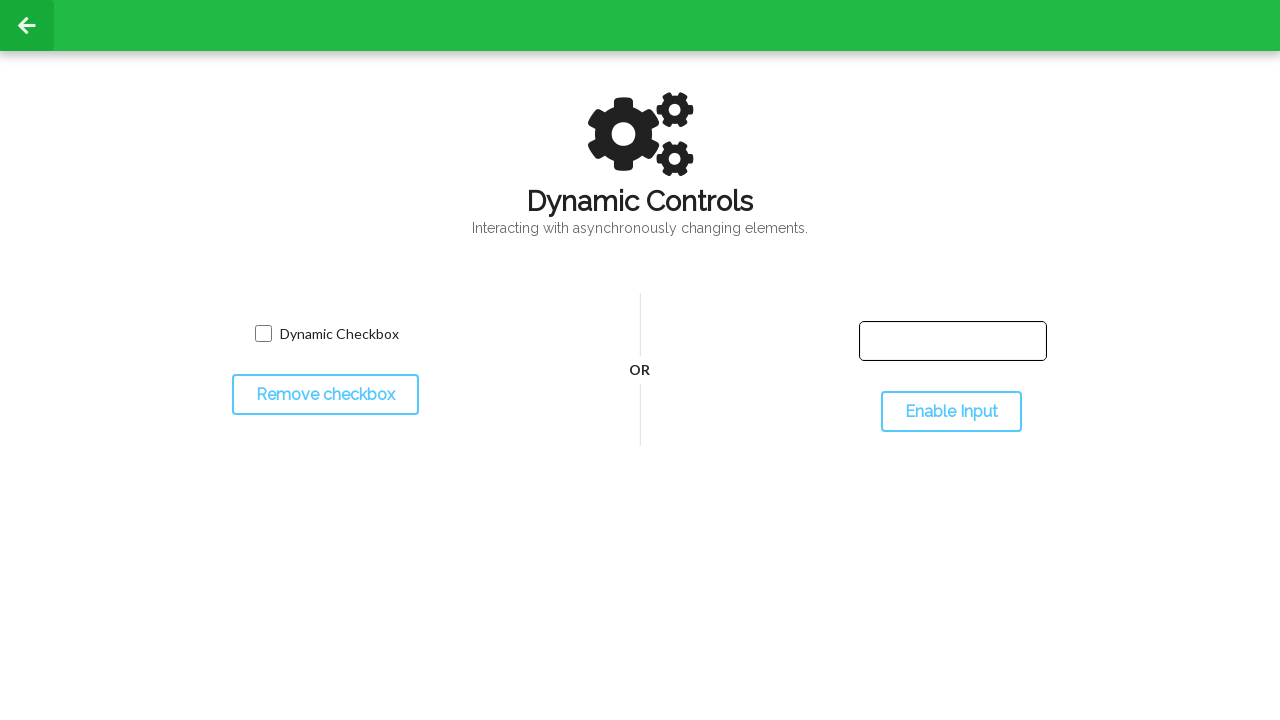

Located the text input field
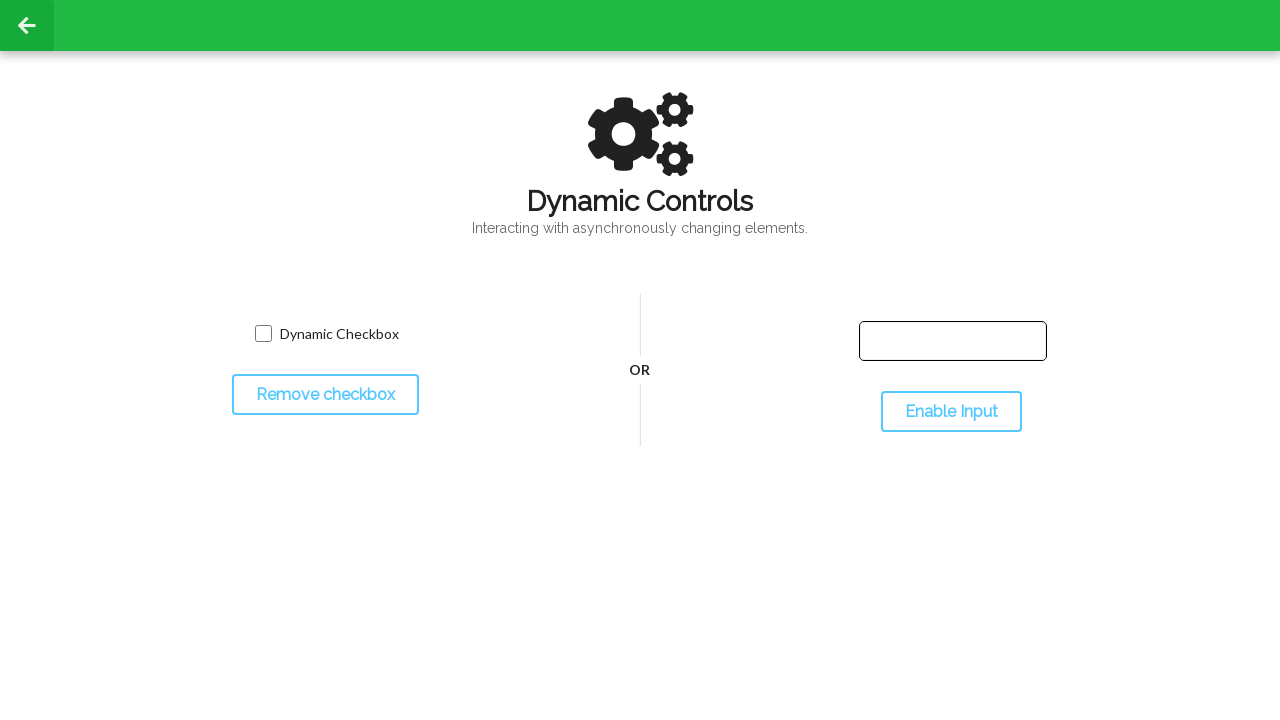

Checked initial enabled state of text field: False
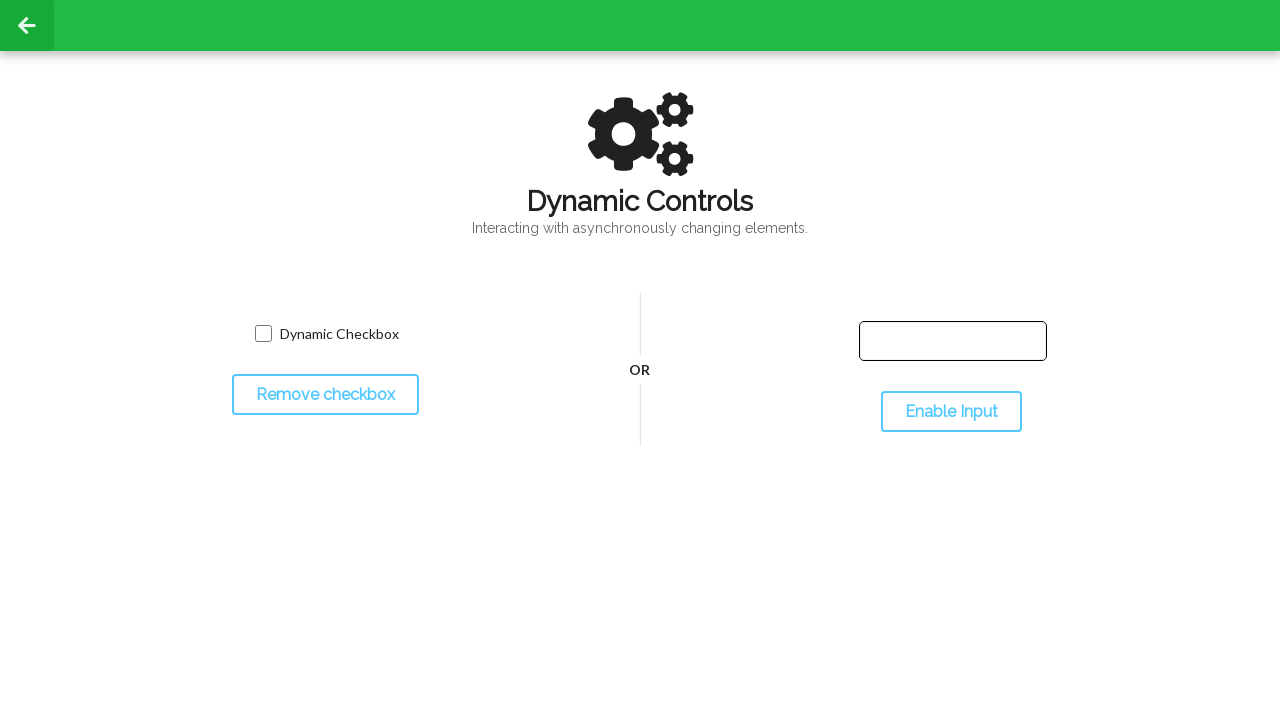

Clicked the toggle button to change input field state at (951, 412) on #toggleInput
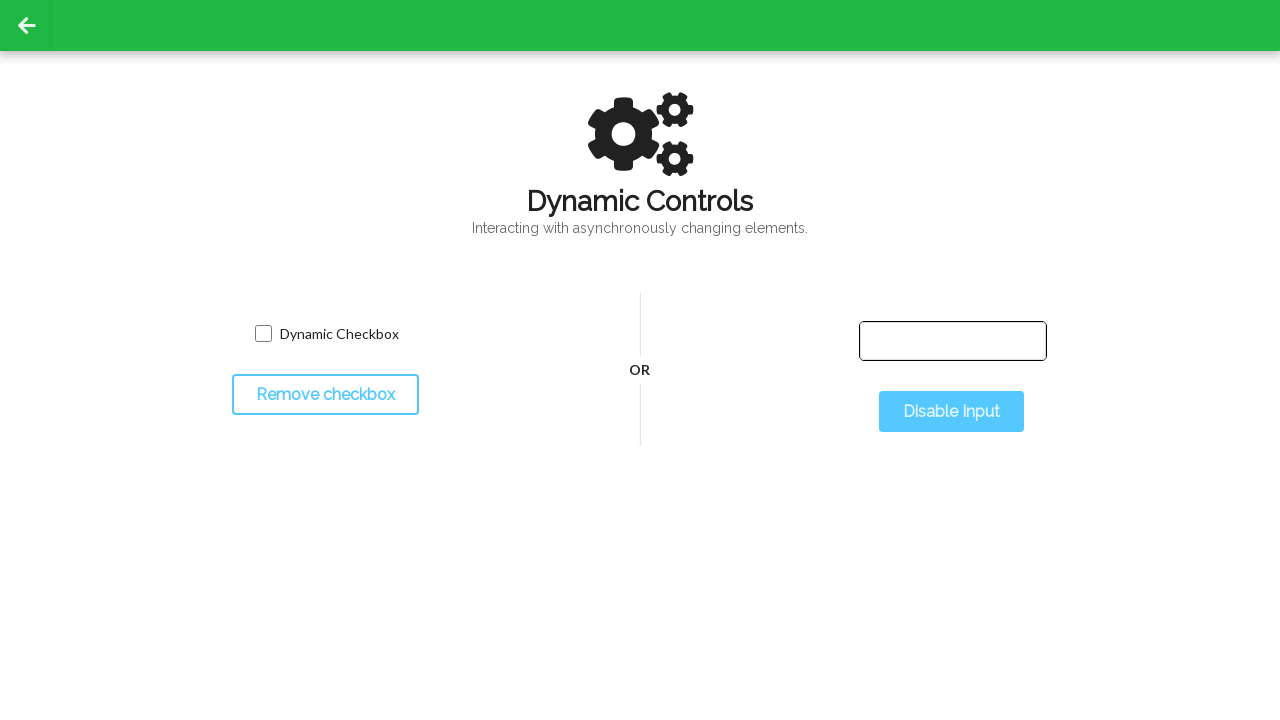

Waited 500ms for state change to take effect
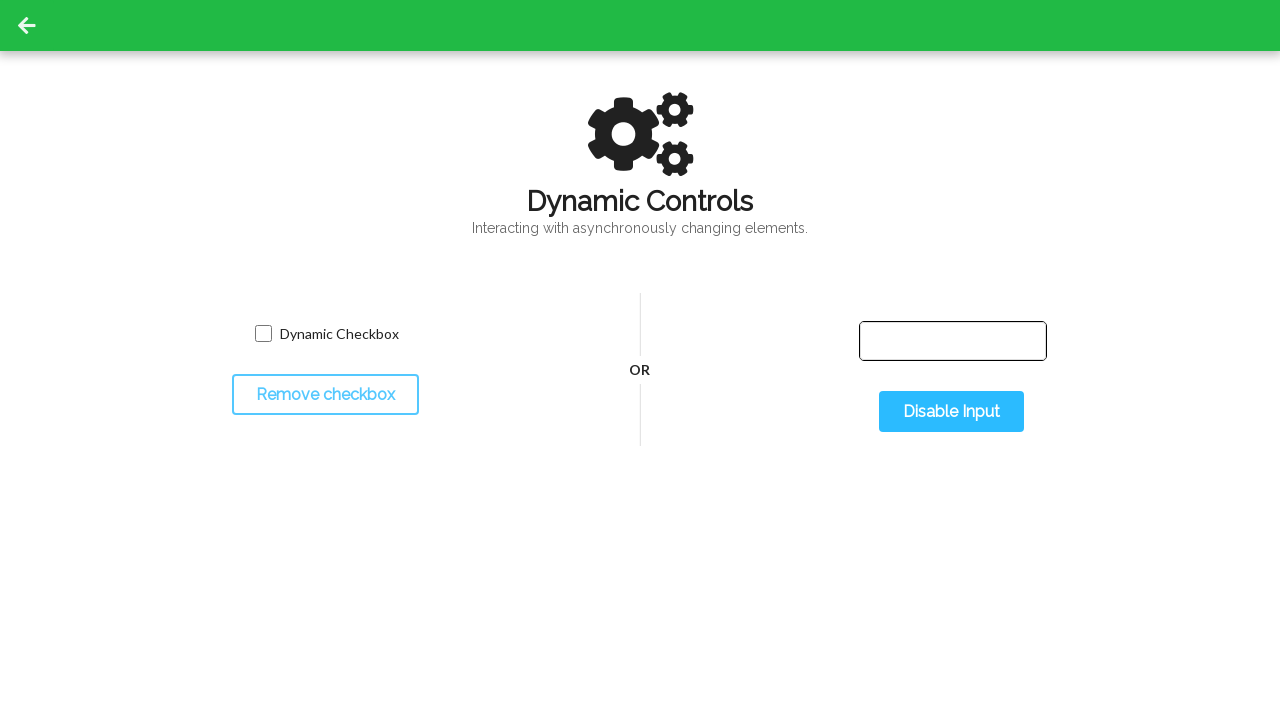

Checked final enabled state of text field: True
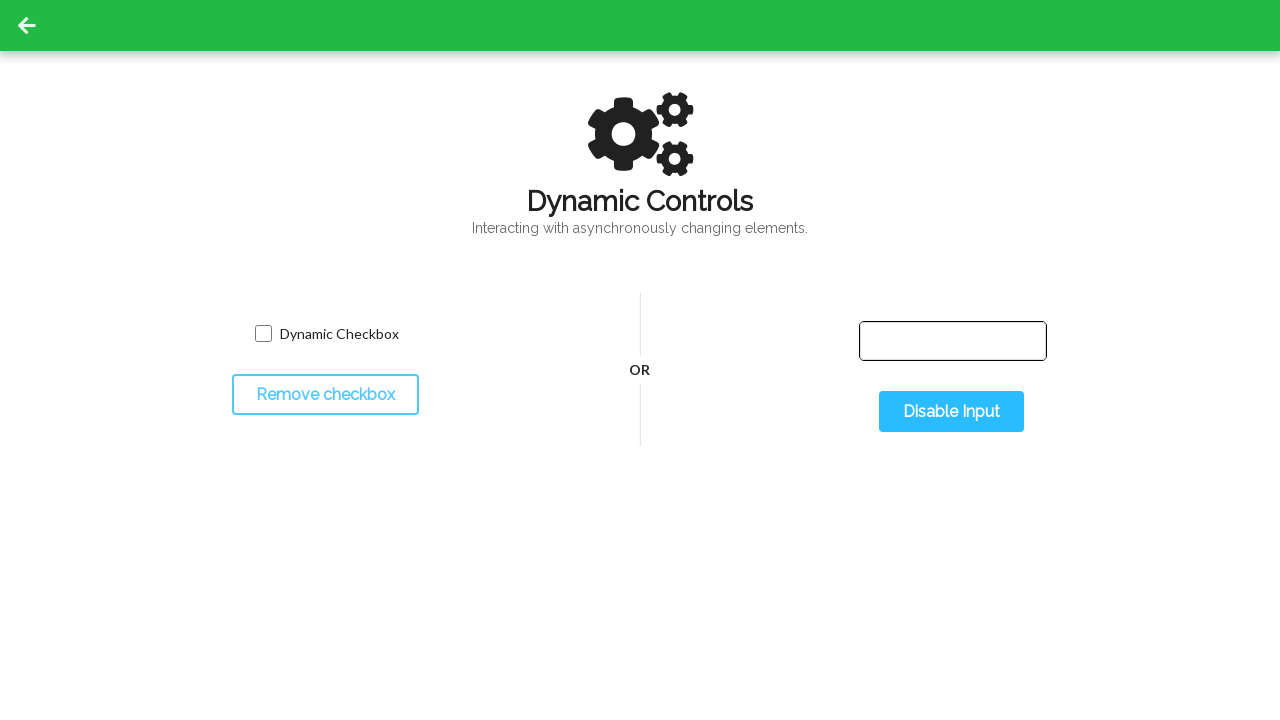

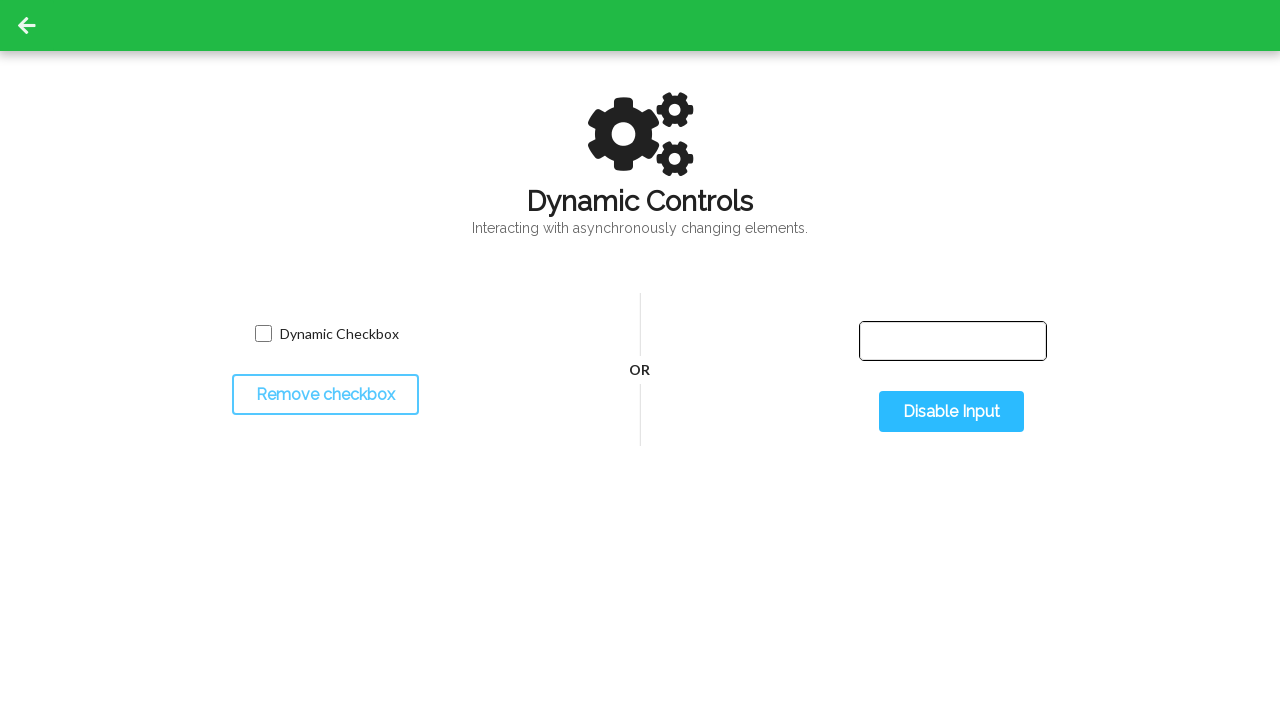